Tests radio button and checkbox interactions on Material Angular components demo pages

Starting URL: https://material.angular.io/components/radio/examples

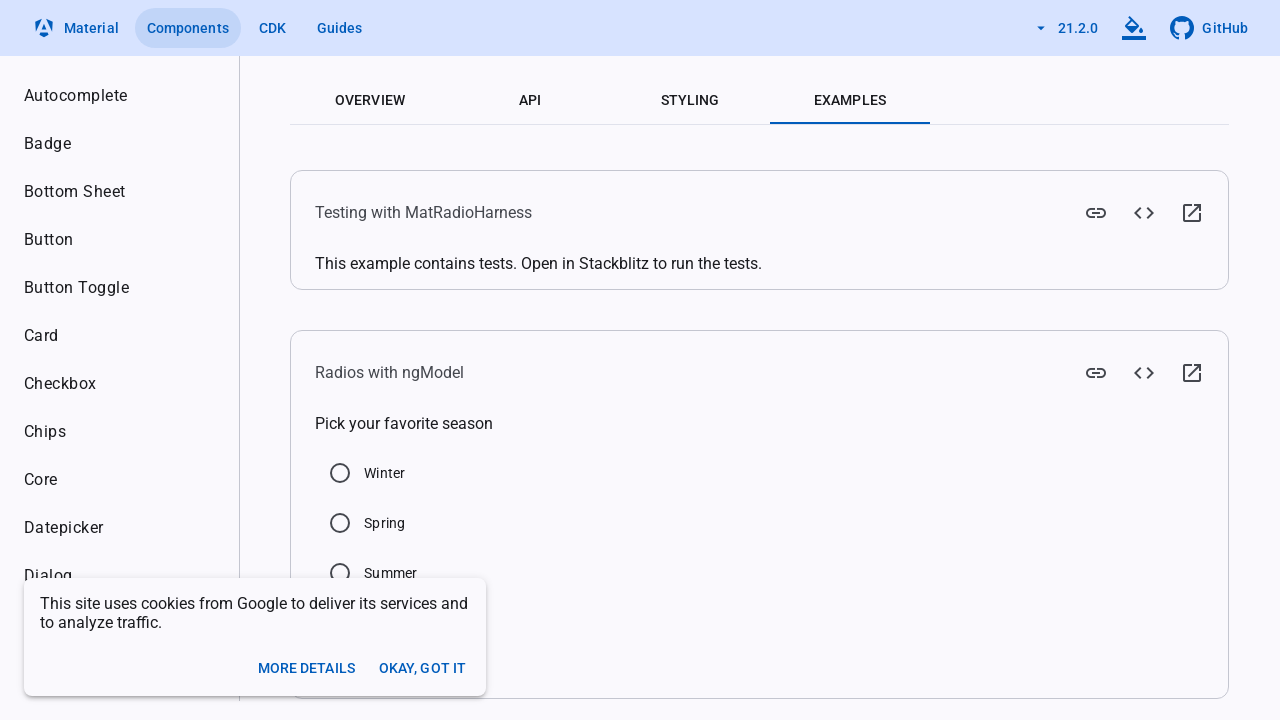

Set viewport size to 1920x1080
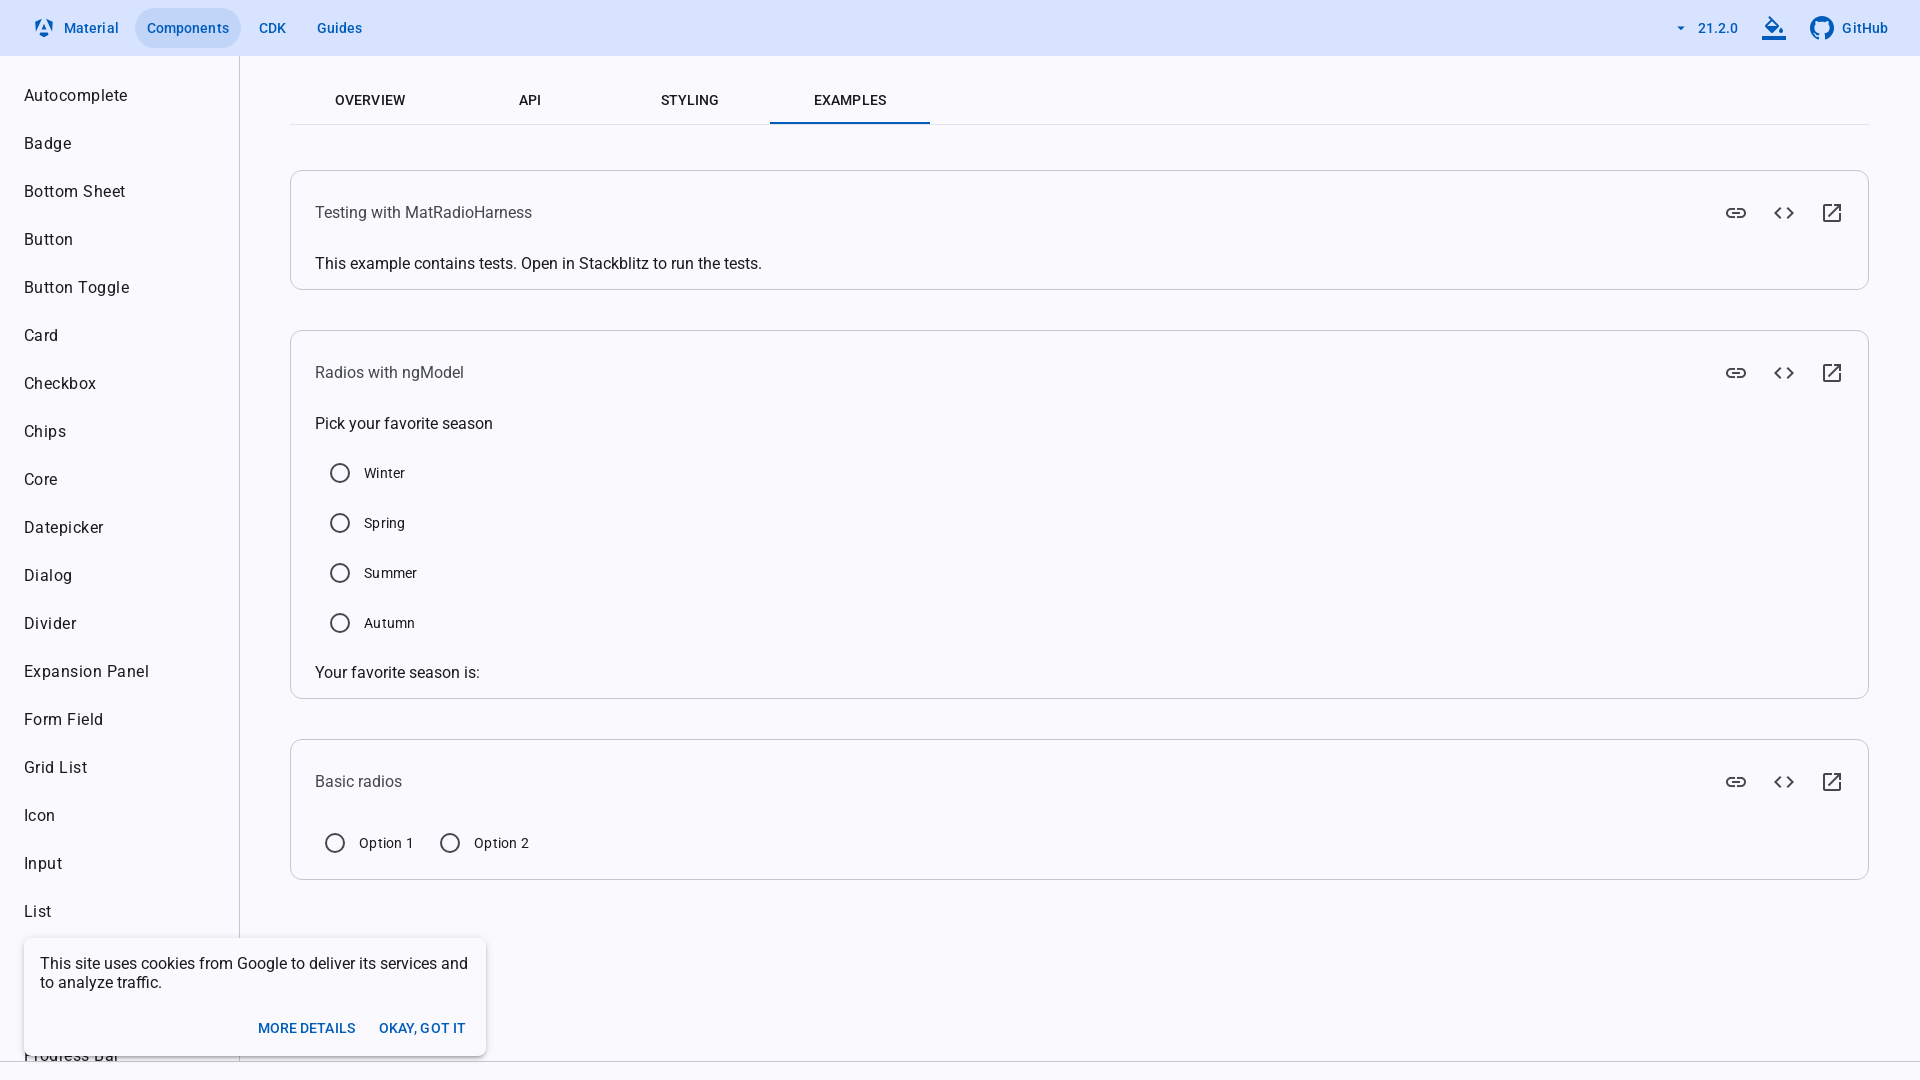

Waited 1000ms for page to load
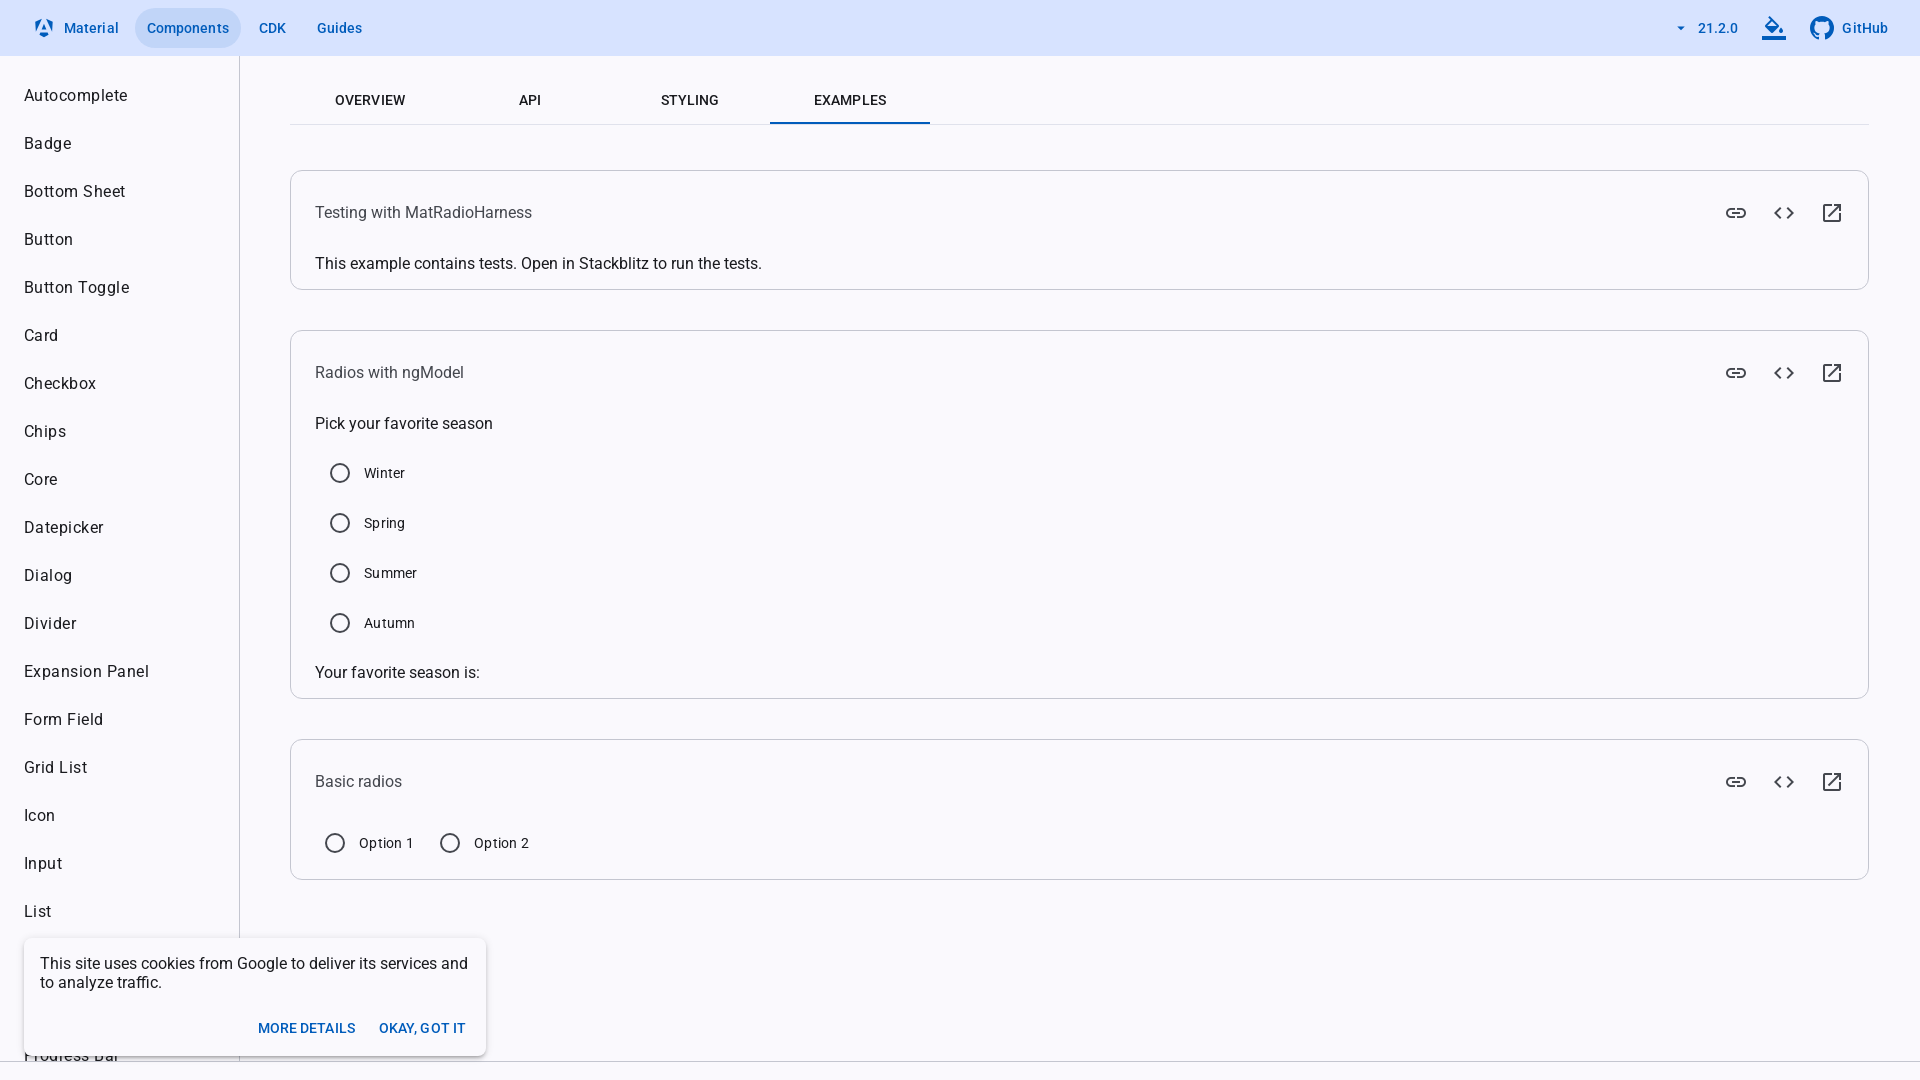

Located Summer radio button
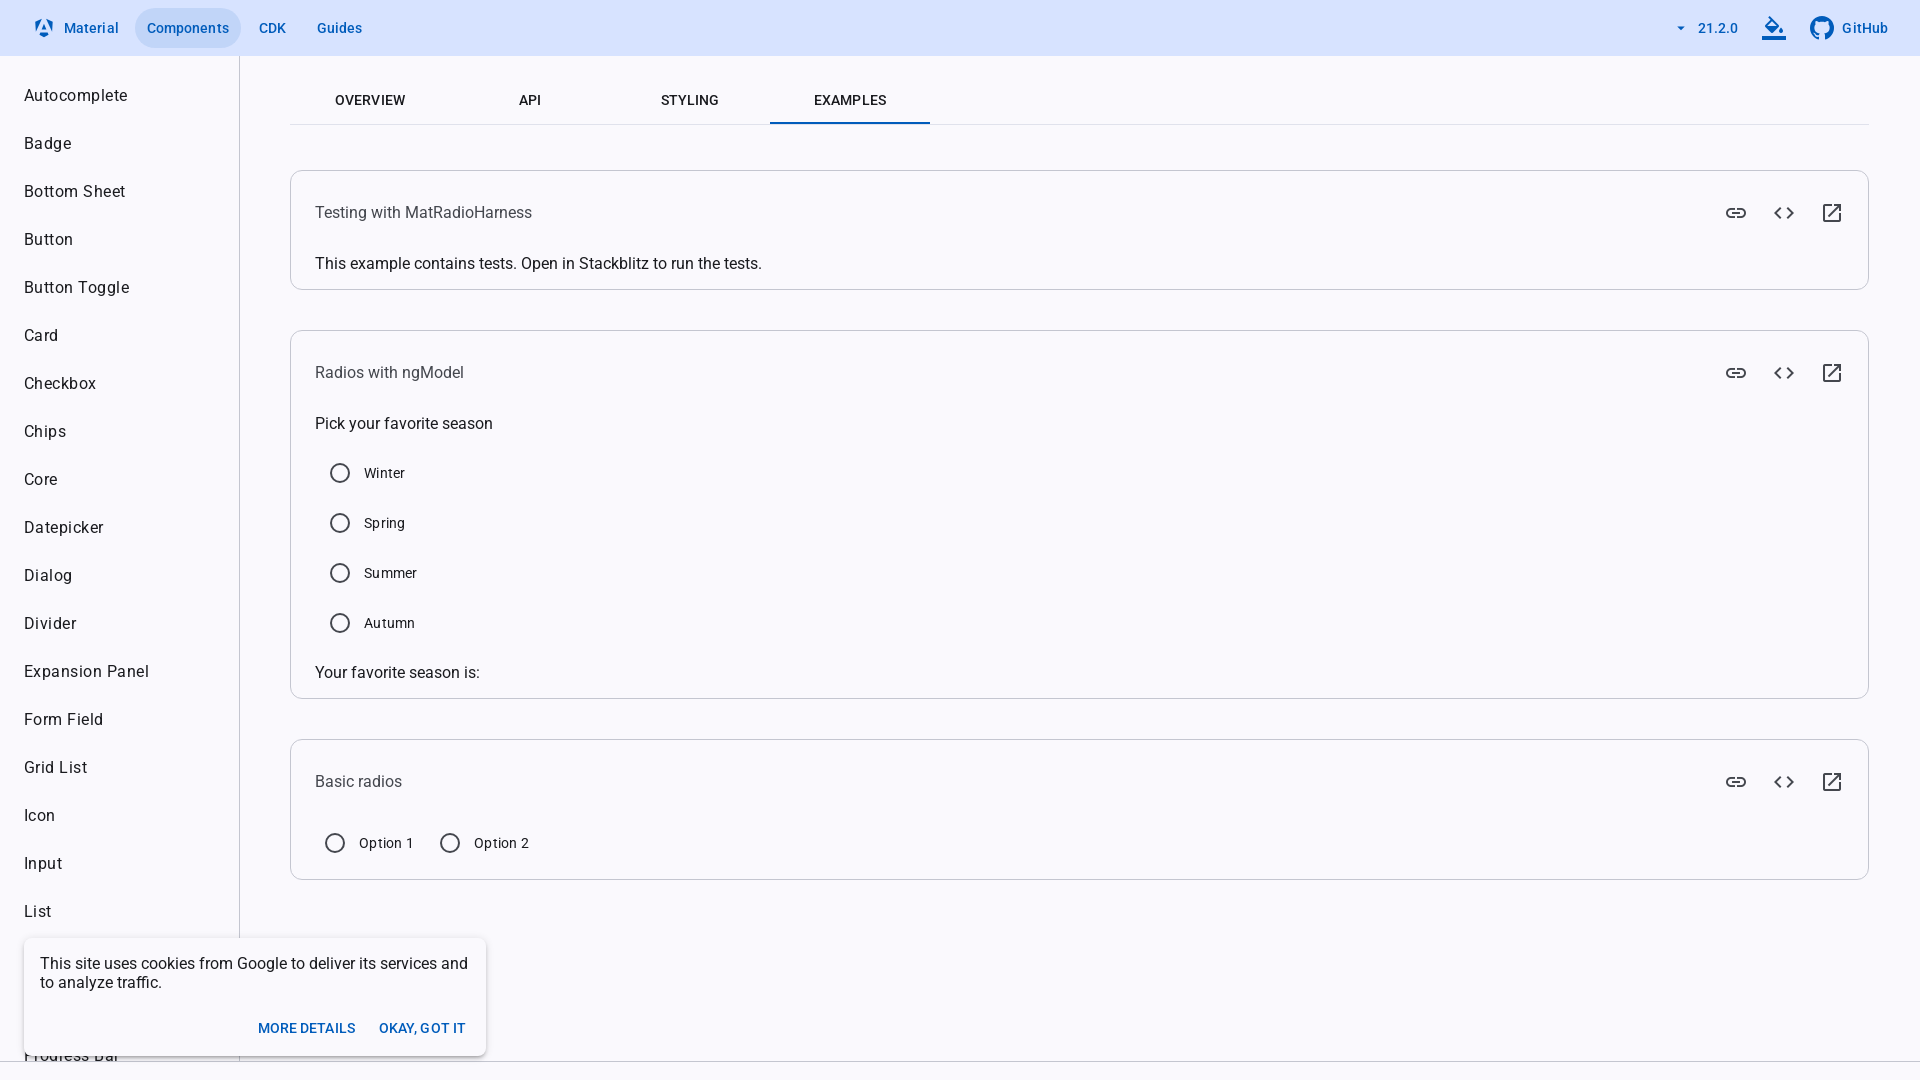

Clicked Summer radio button to select it at (340, 573) on input[value='Summer']
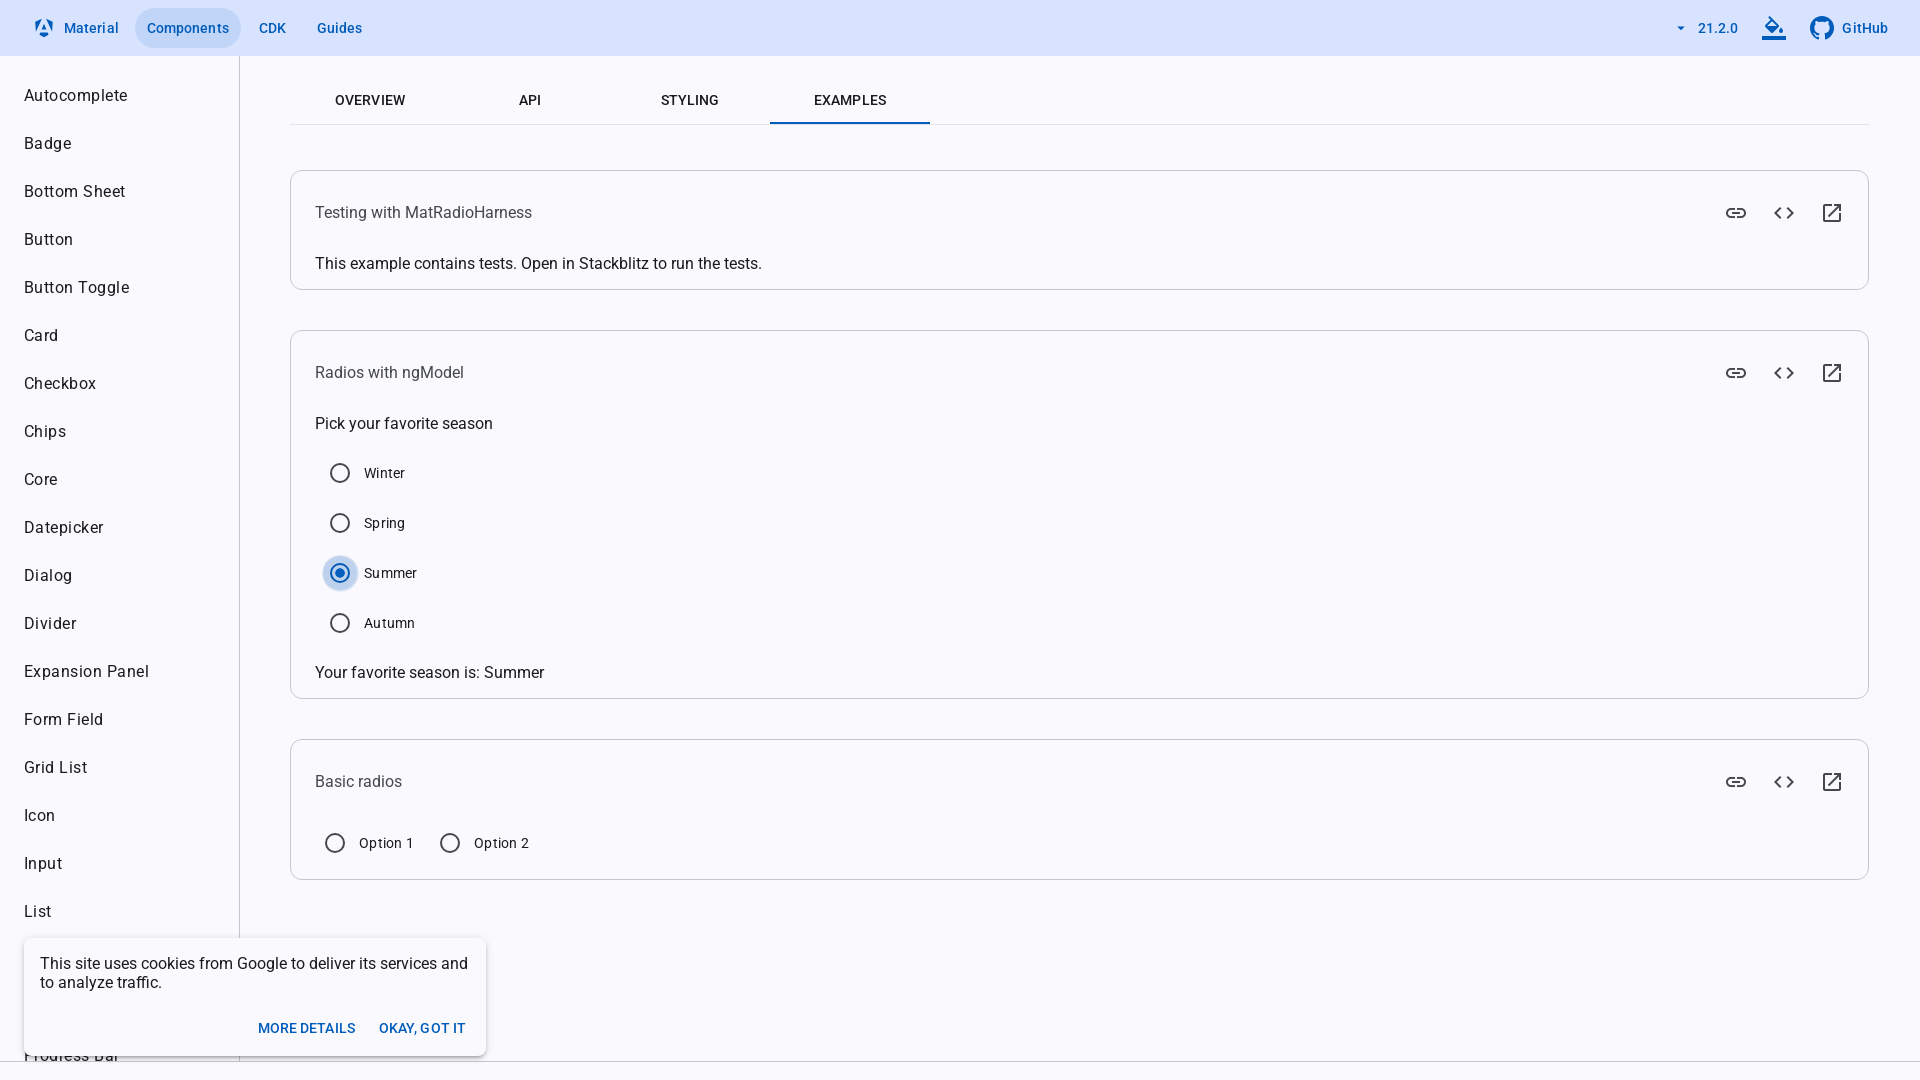

Navigated to Material checkbox examples page
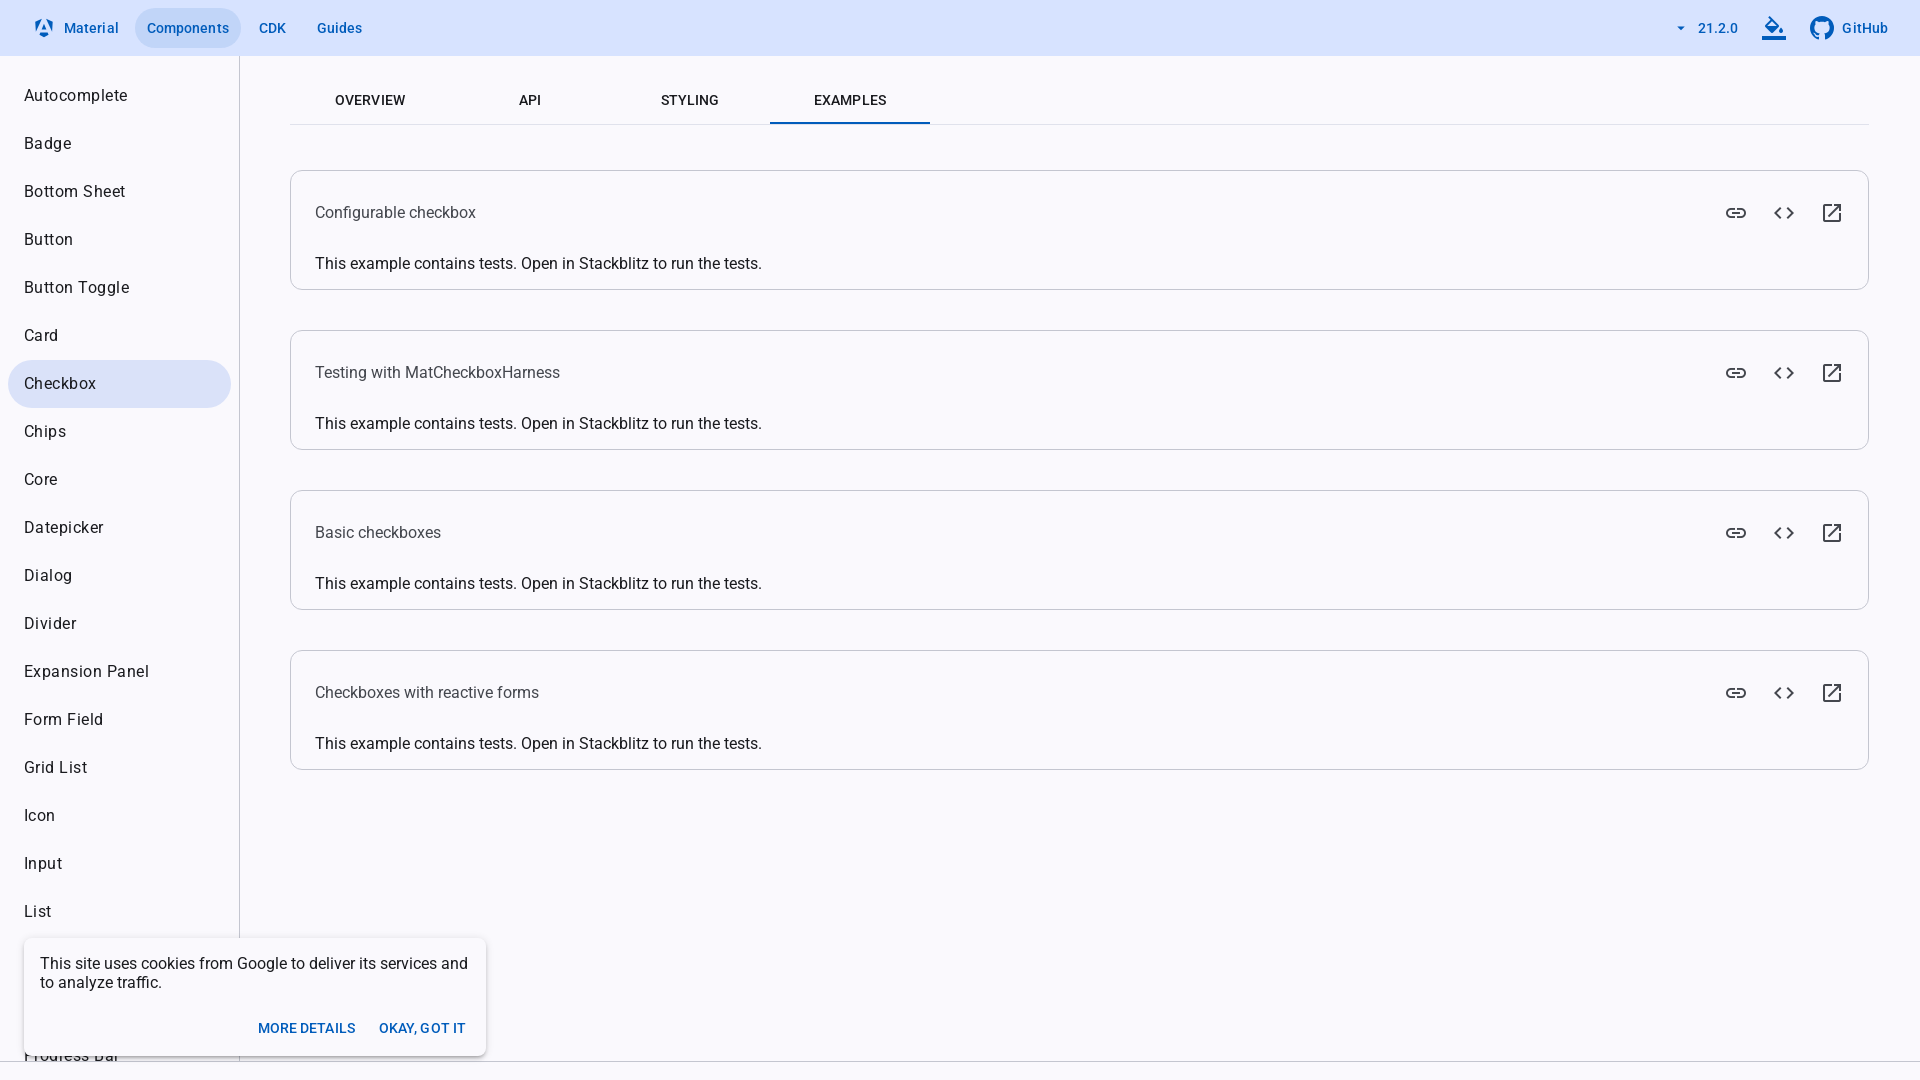

Located Checked checkbox element
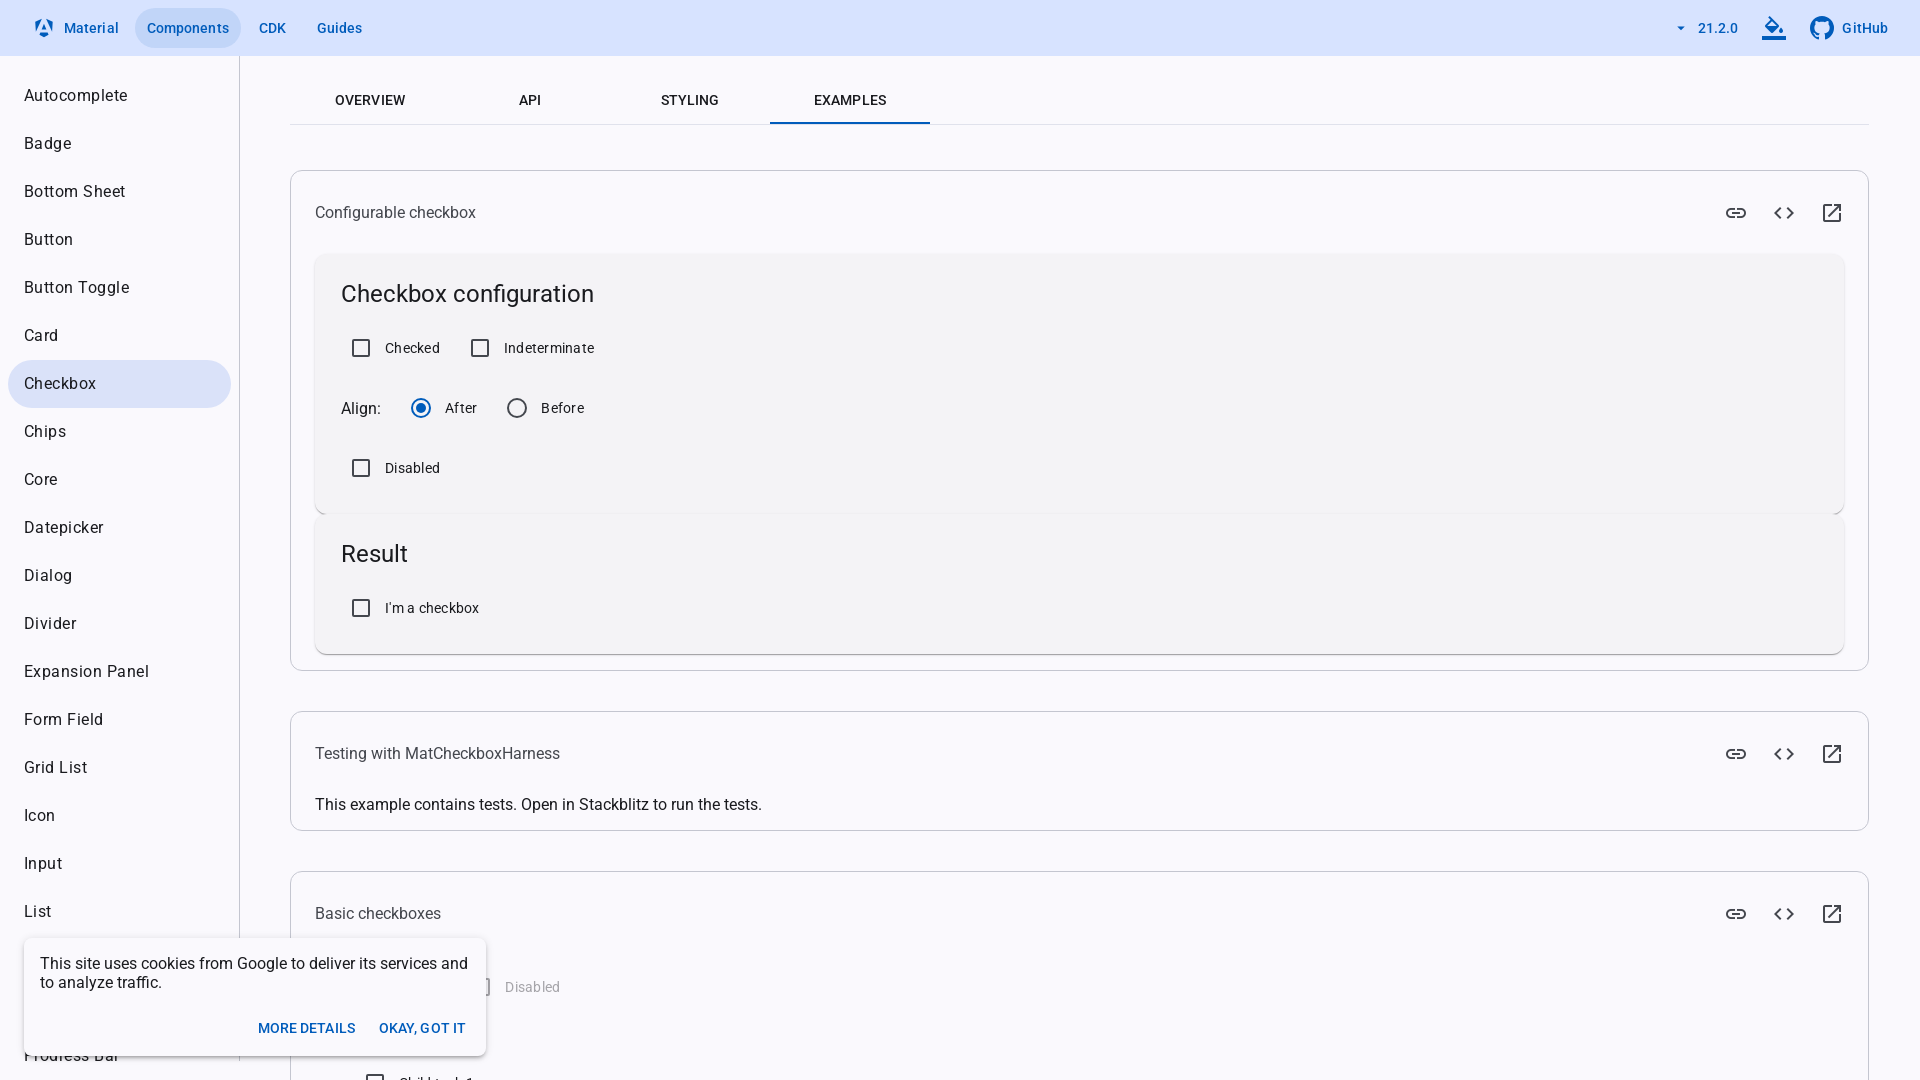

Clicked Checked checkbox to enable it at (361, 348) on xpath=//label[text()='Checked']/preceding-sibling::div/input
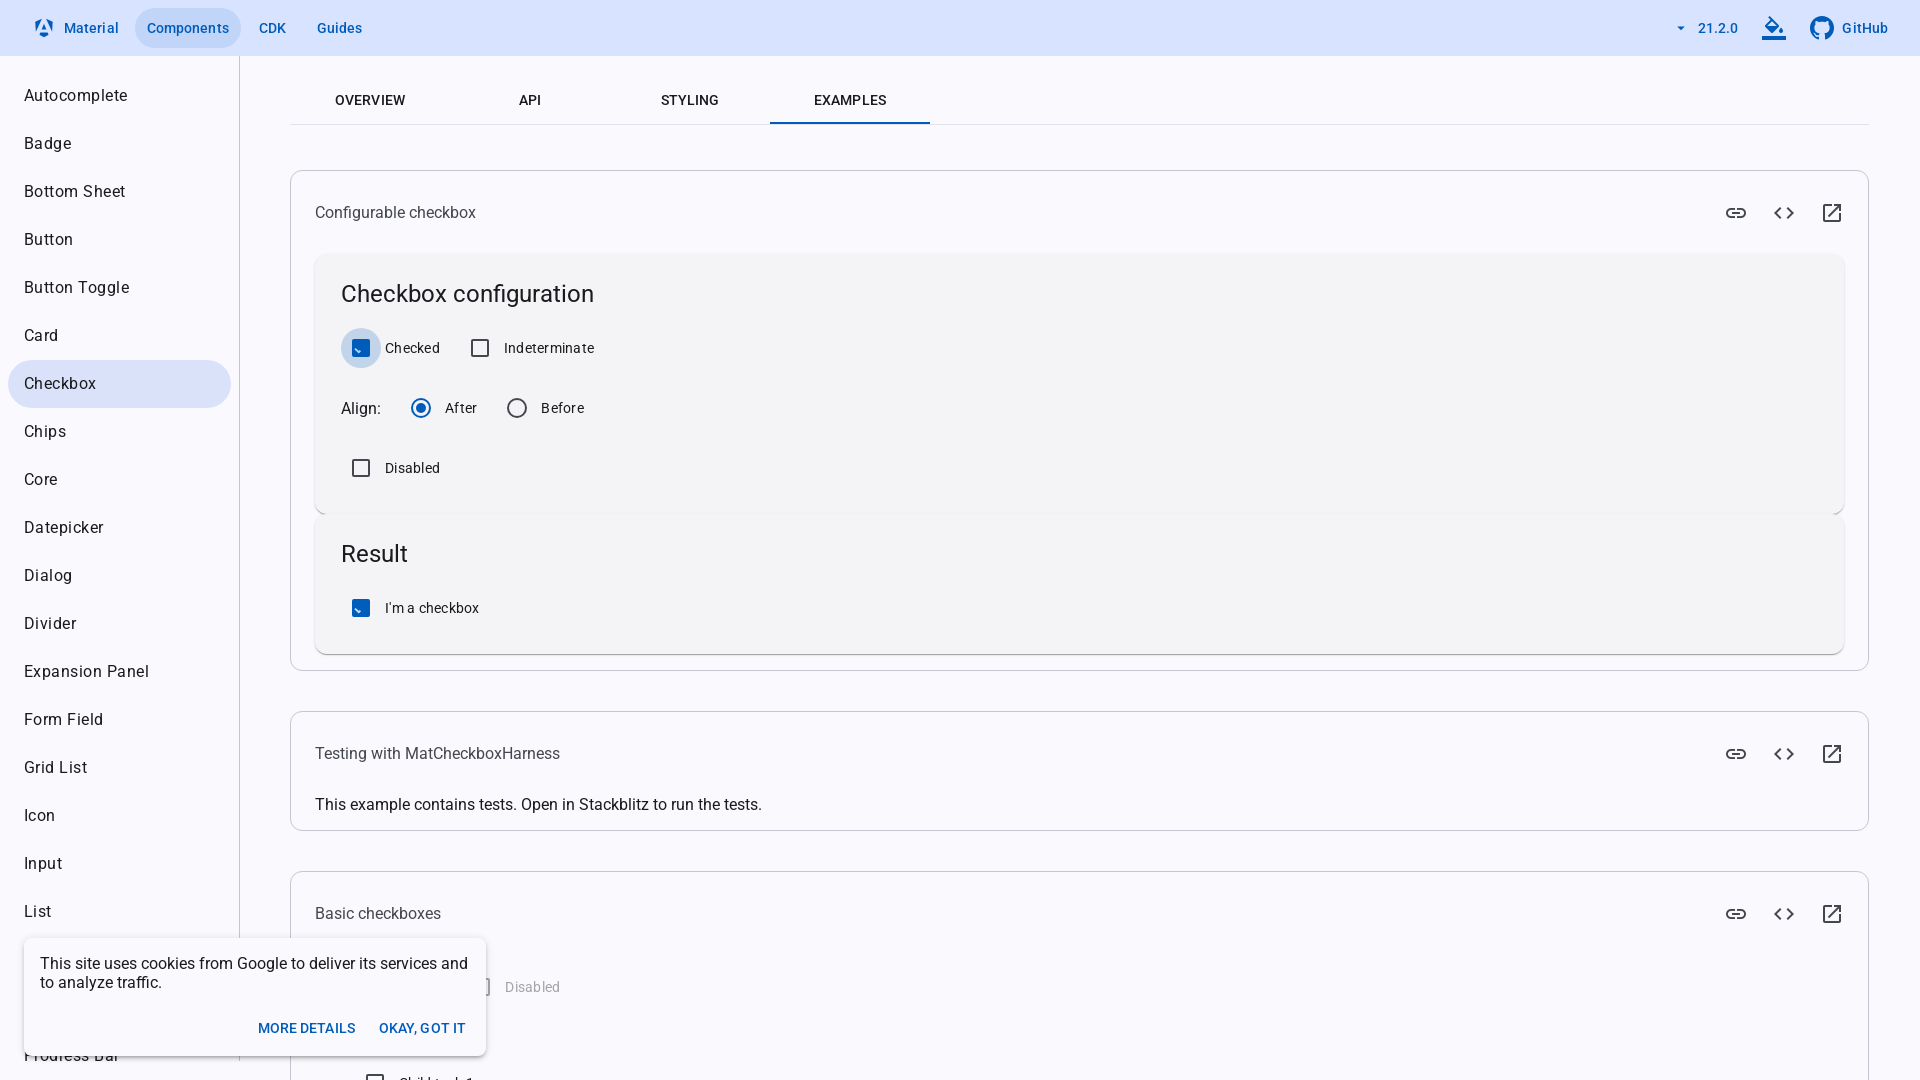

Located Indeterminate checkbox element
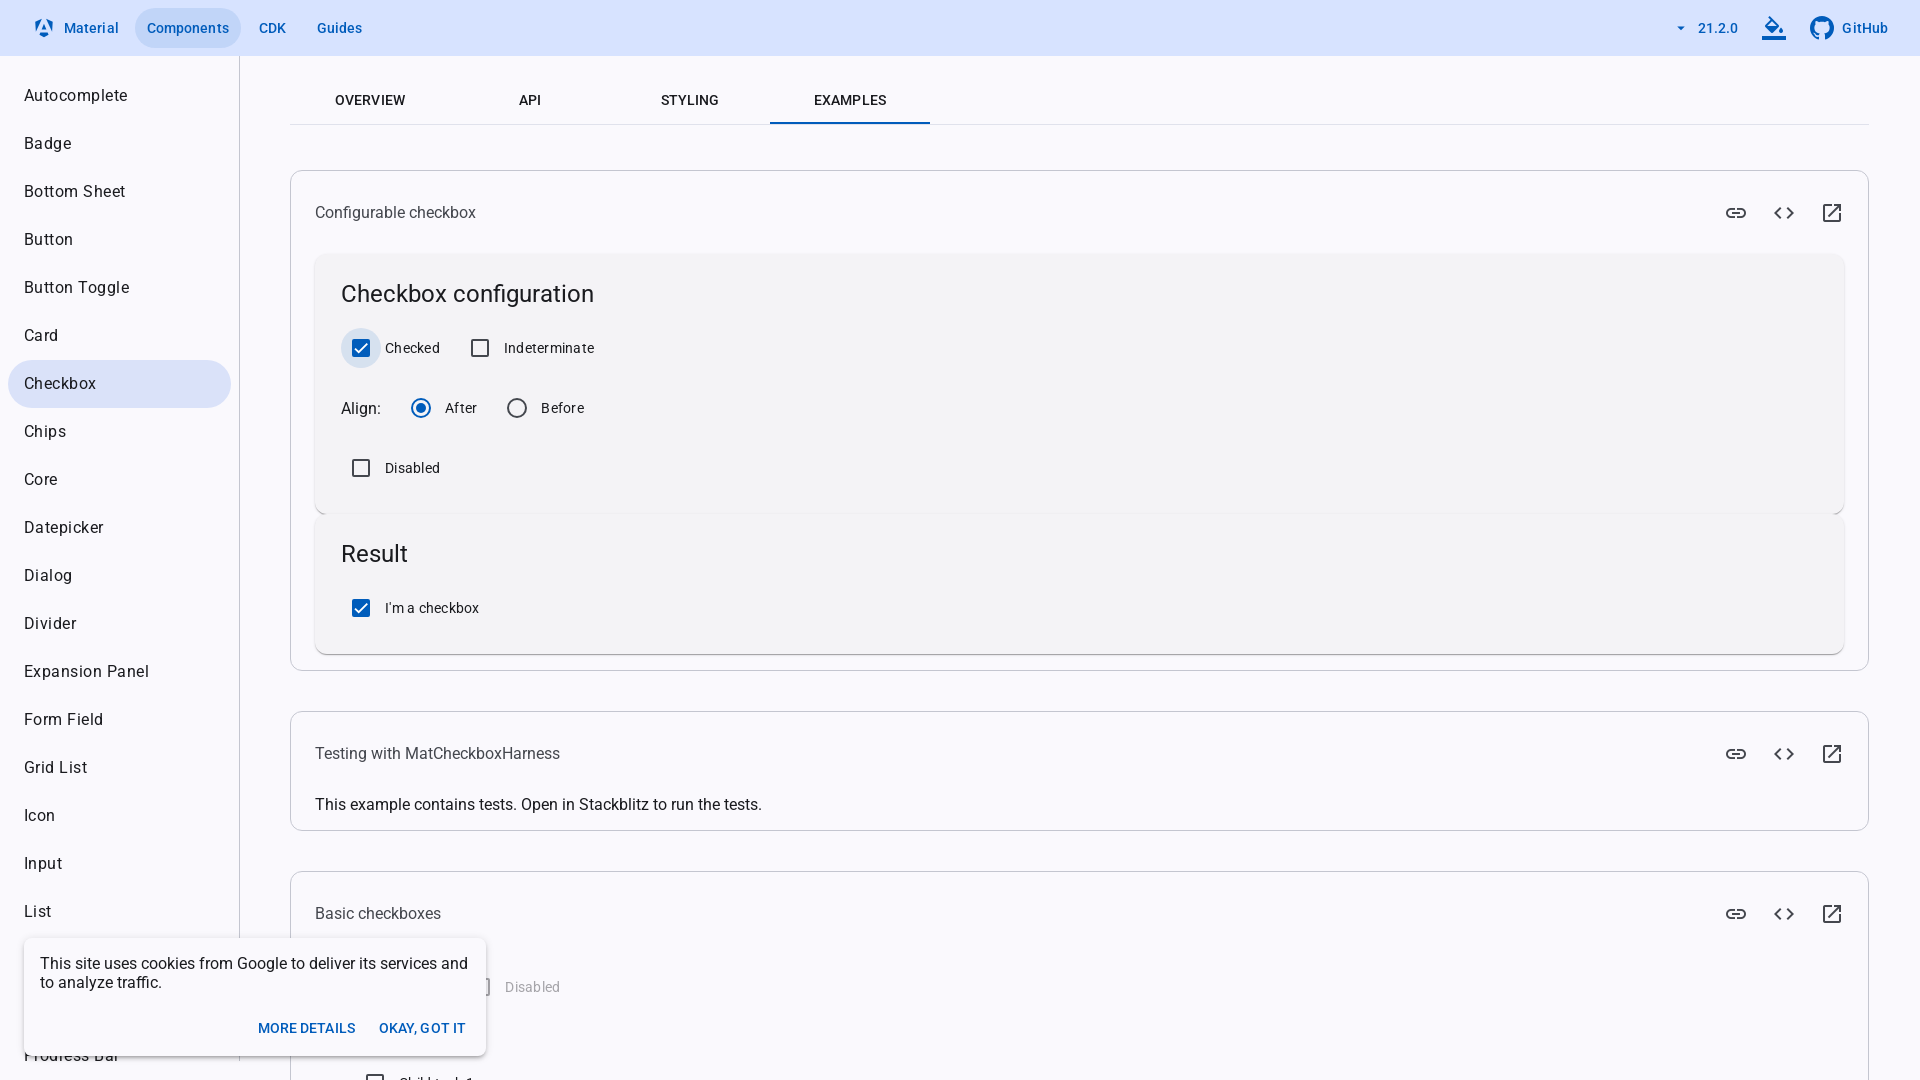

Clicked Indeterminate checkbox to enable it at (480, 348) on xpath=//label[text()='Indeterminate']/preceding-sibling::div/input
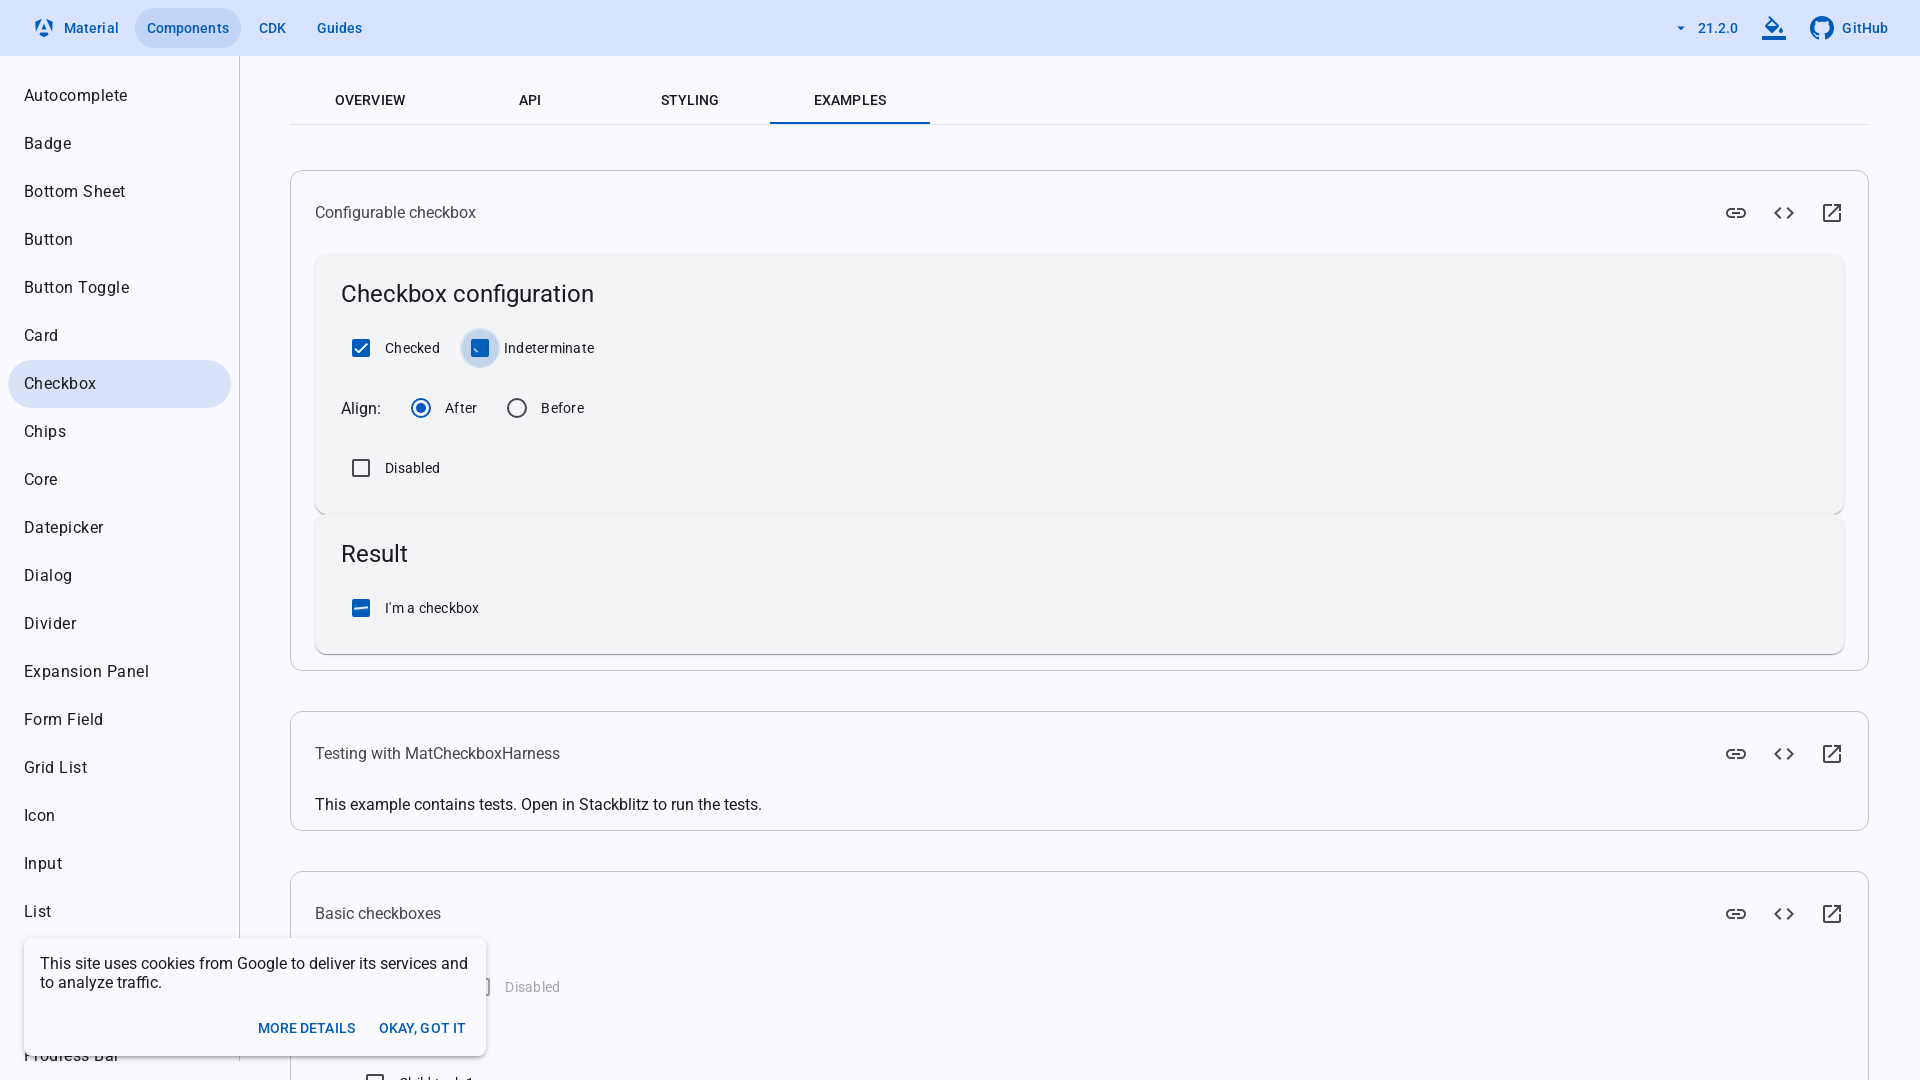

Clicked Checked checkbox to deselect it at (361, 348) on xpath=//label[text()='Checked']/preceding-sibling::div/input
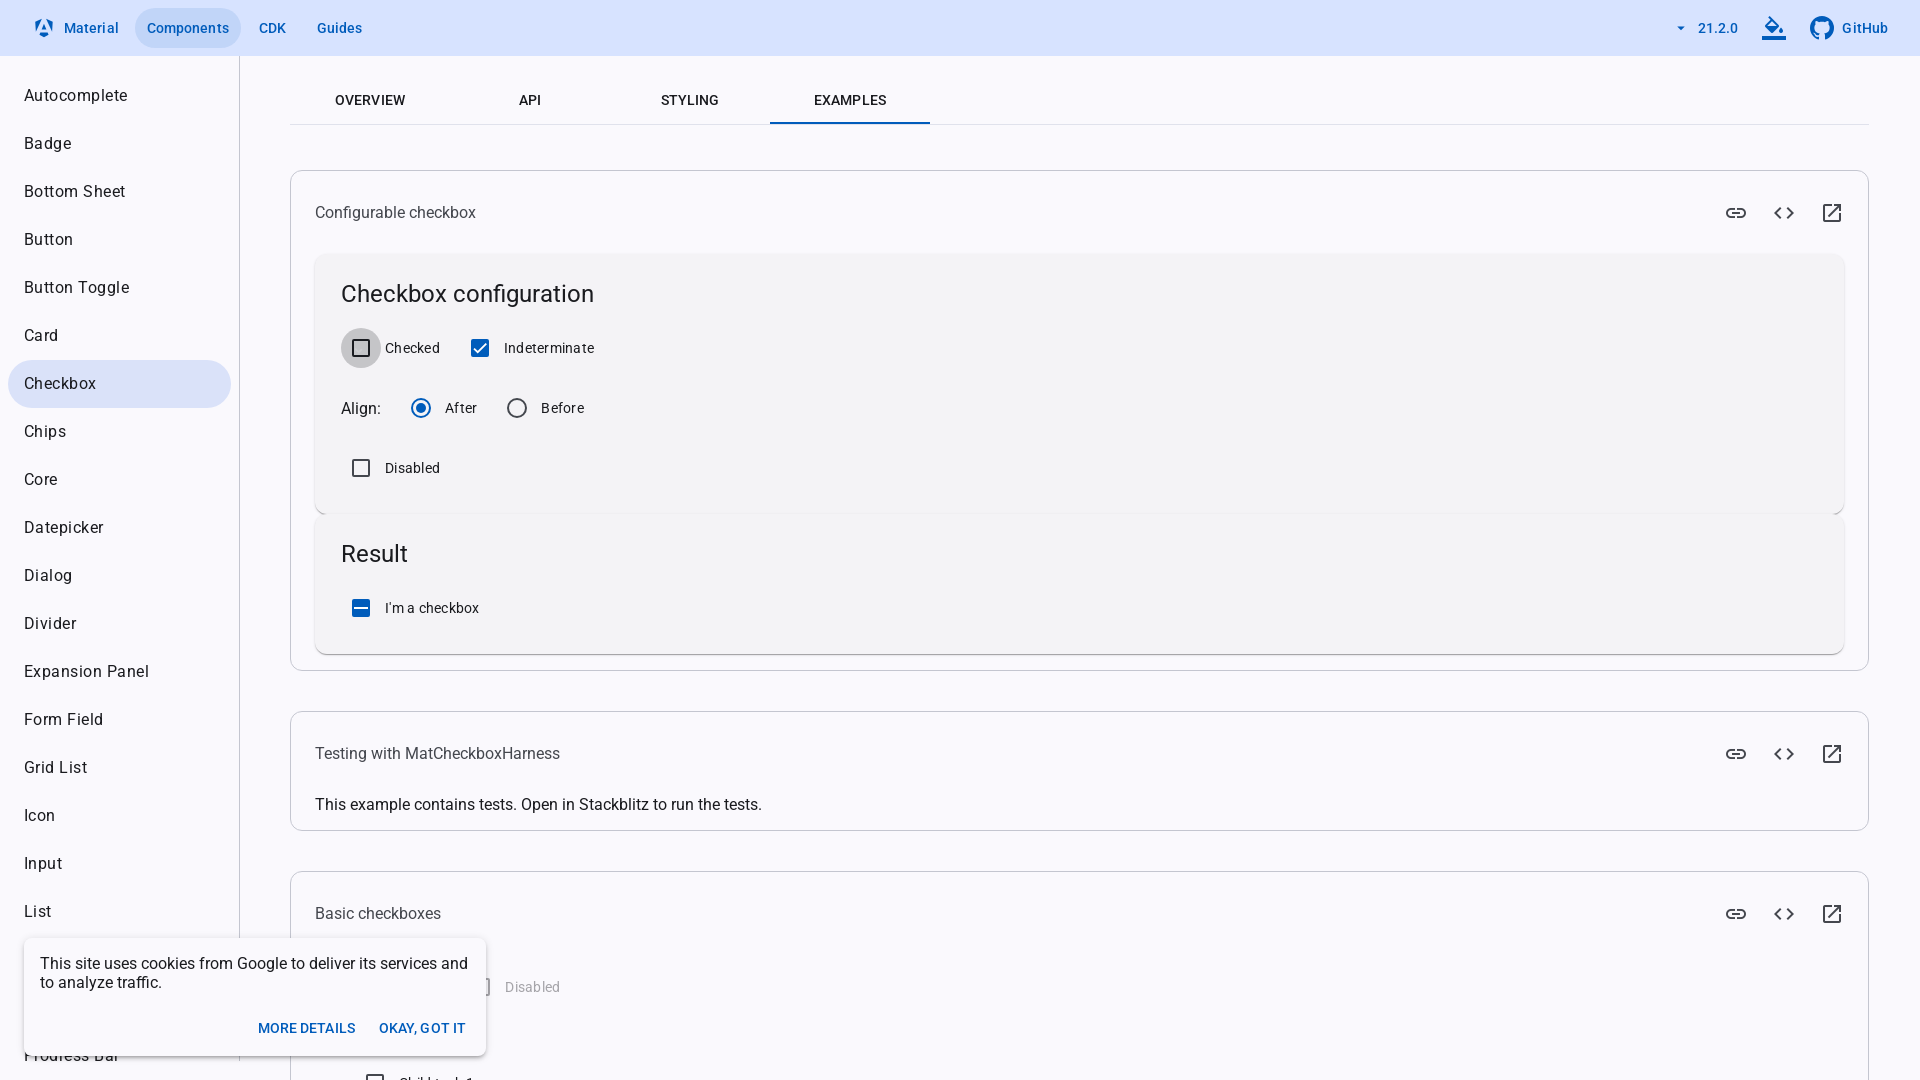

Clicked Indeterminate checkbox to deselect it at (480, 348) on xpath=//label[text()='Indeterminate']/preceding-sibling::div/input
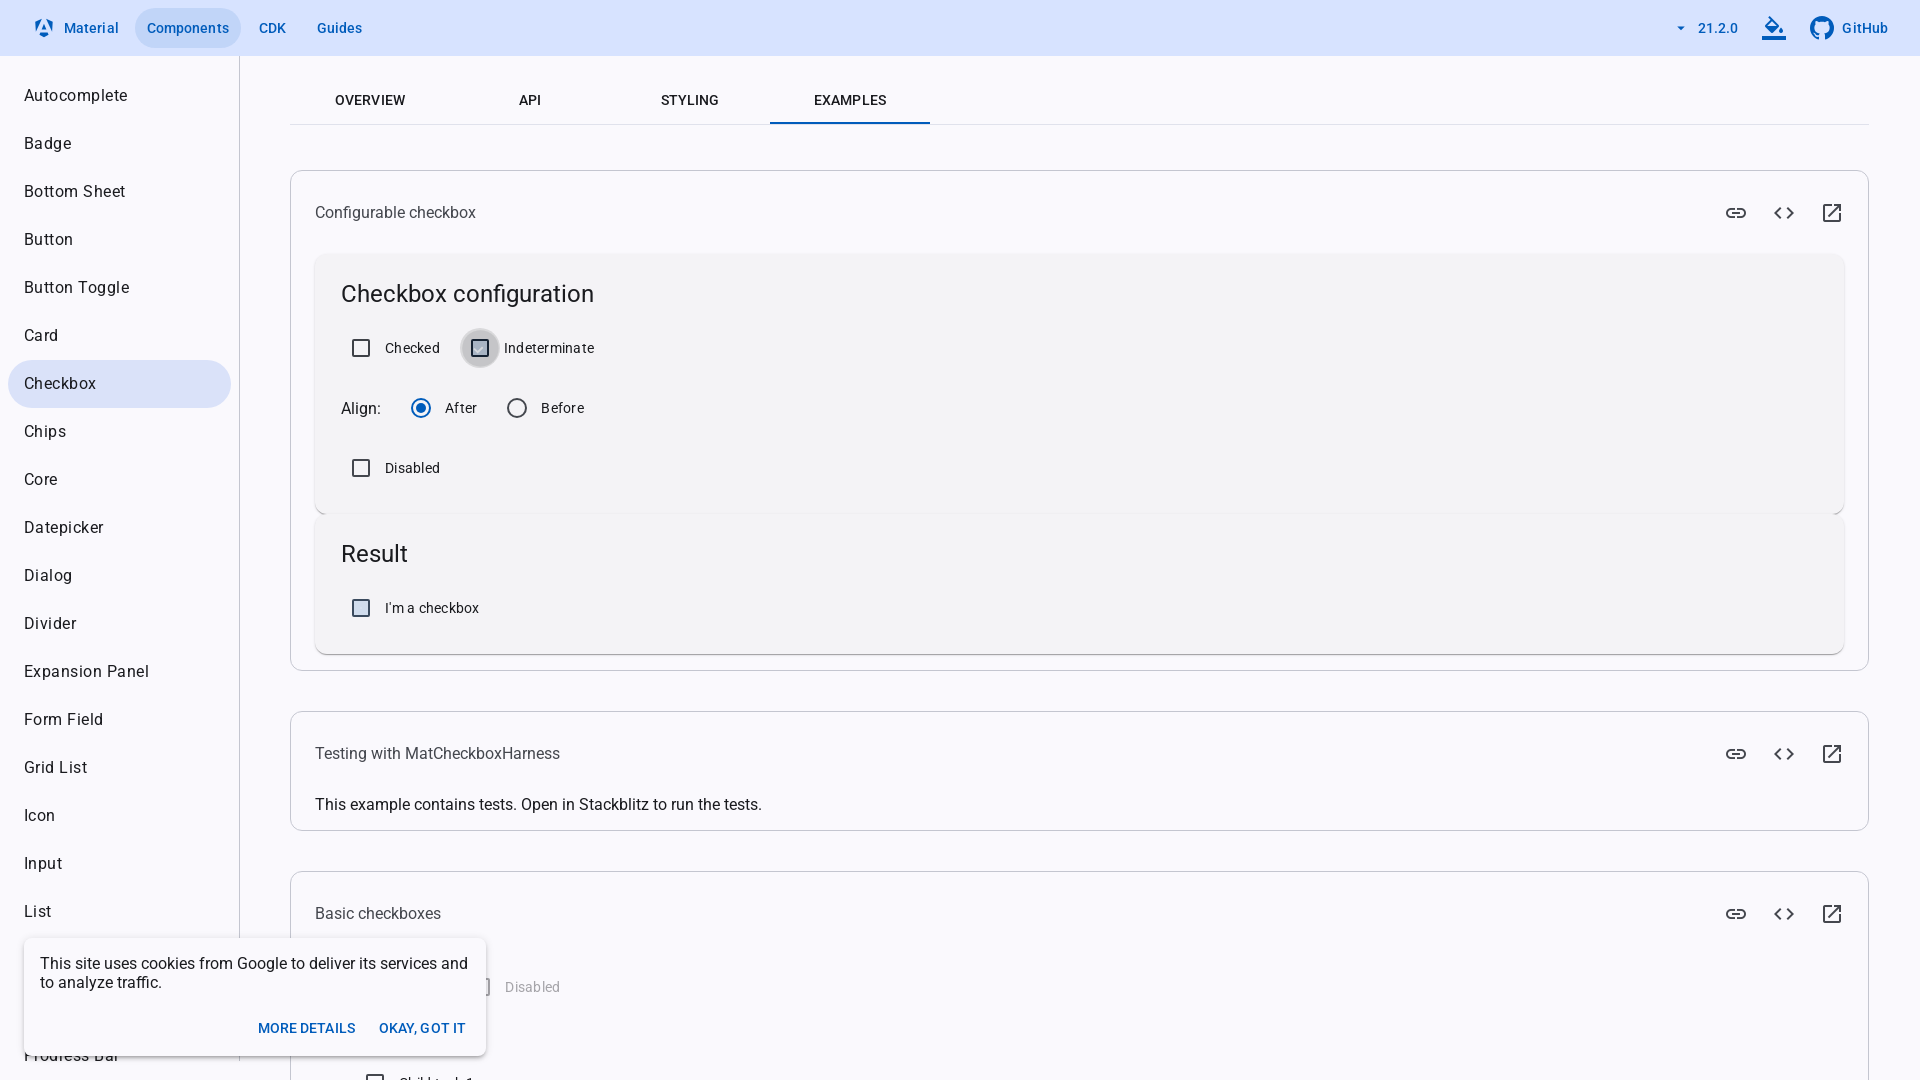

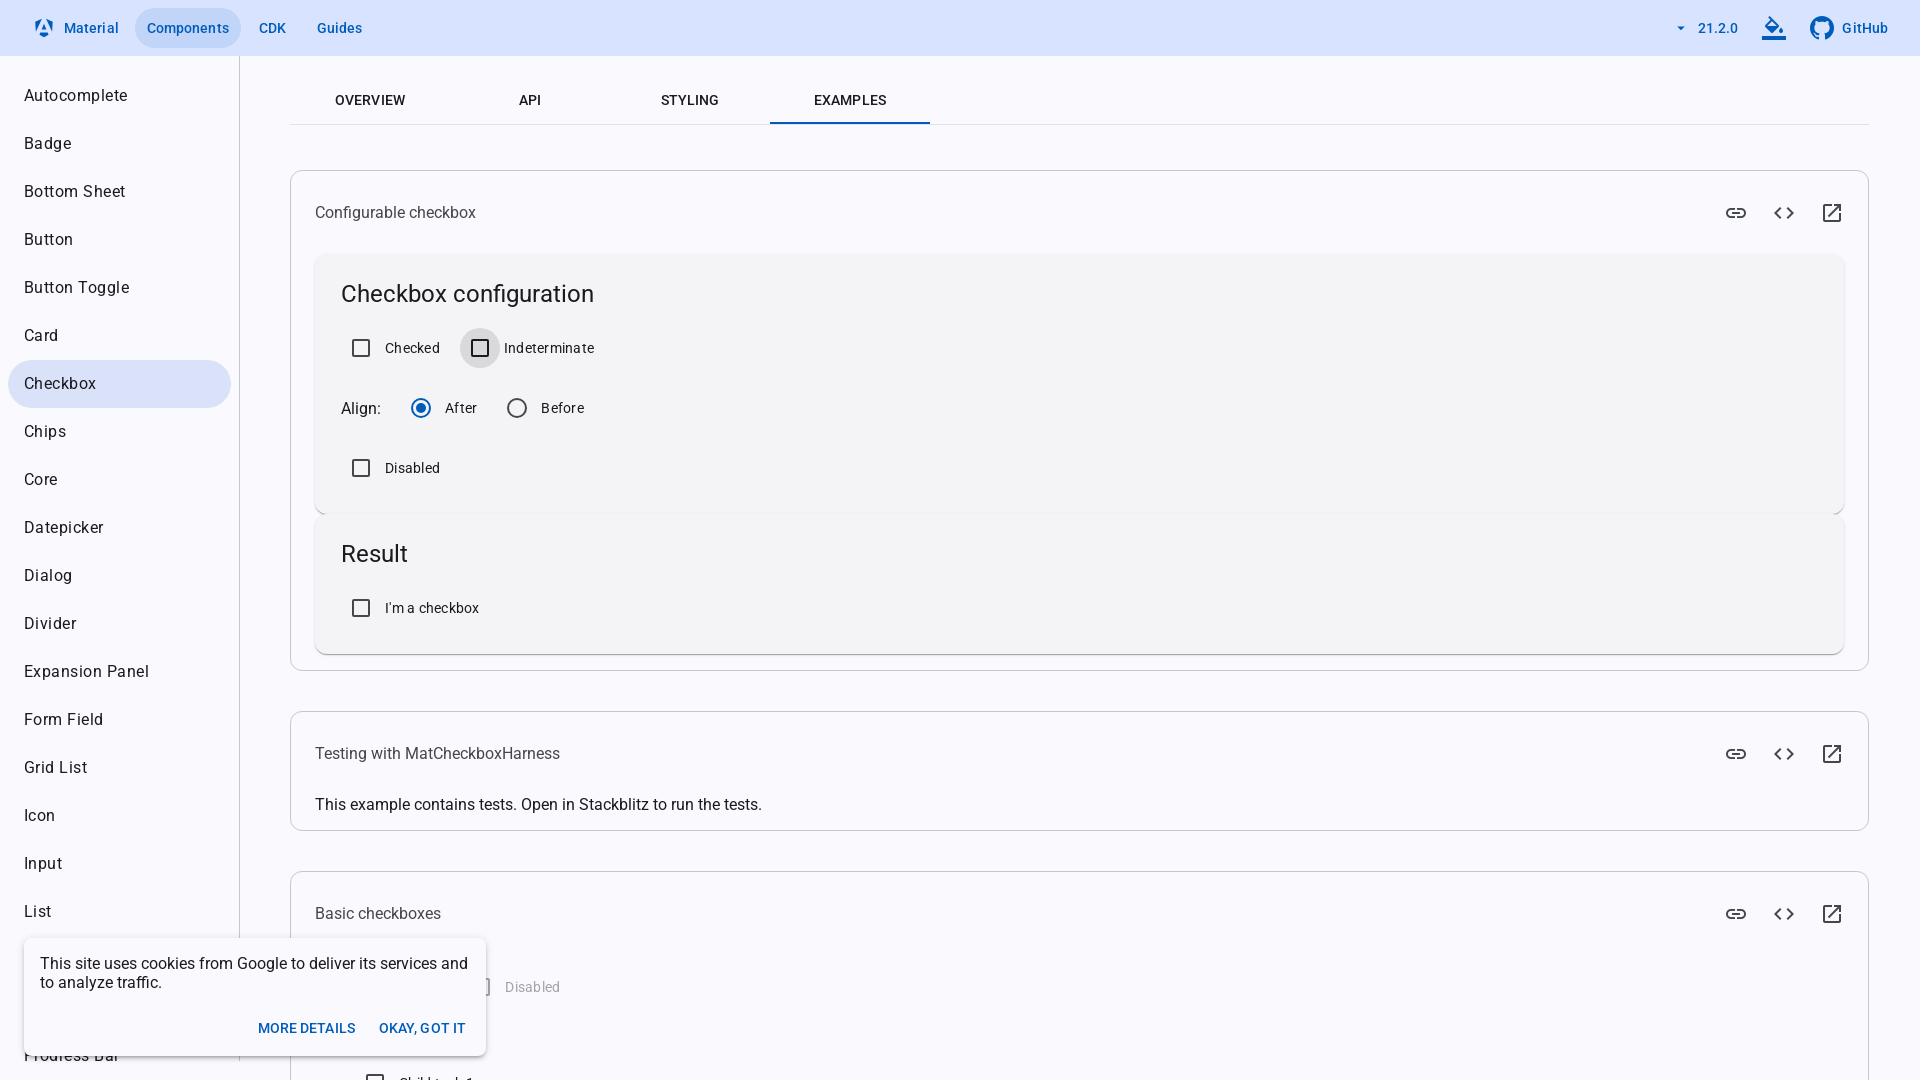